Tests navigation by clicking the "Home" link on the inputs page and verifies the page title changes to "Practice"

Starting URL: https://practice.cydeo.com/inputs

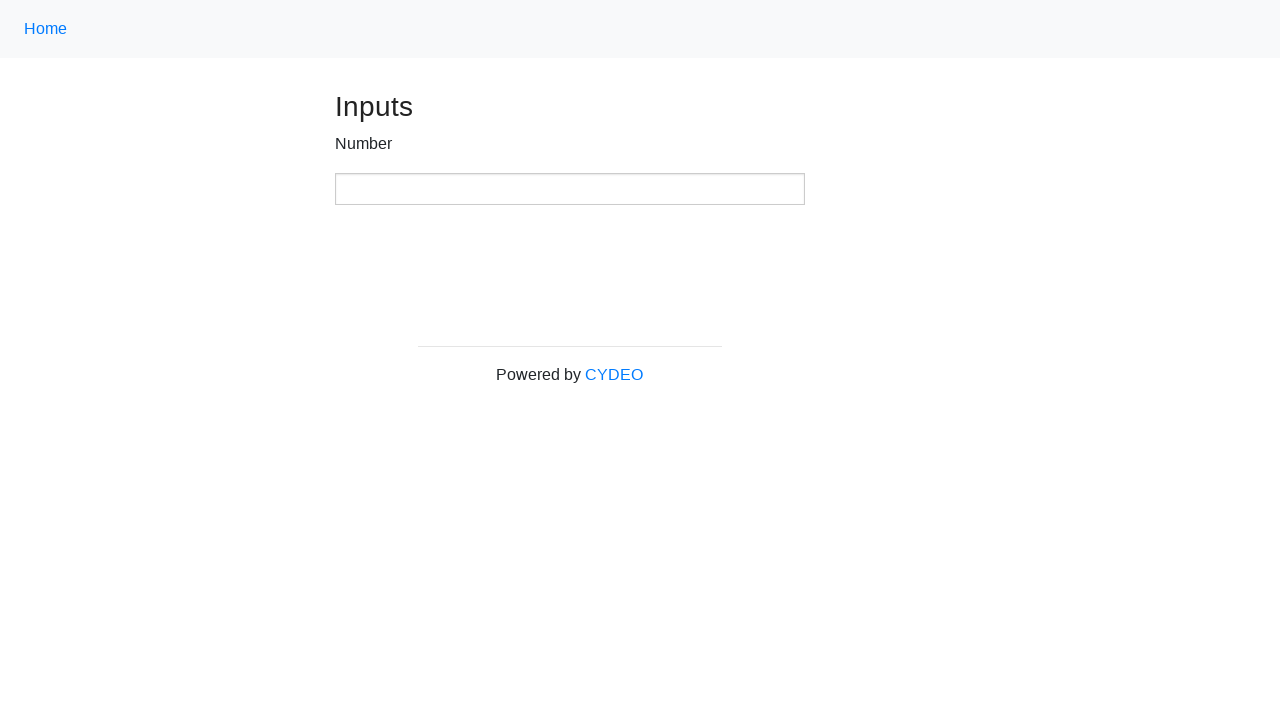

Clicked the Home link using class name '.nav-link' at (46, 29) on .nav-link
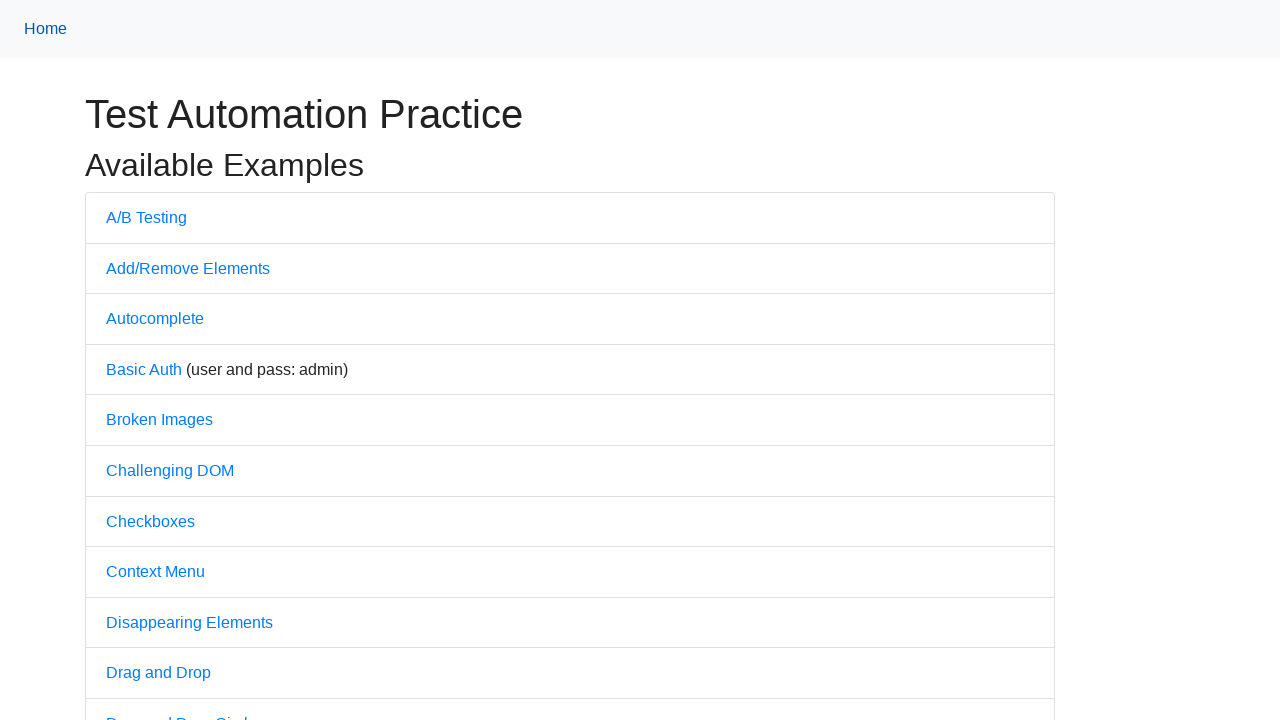

Waited for page to load (domcontentloaded state)
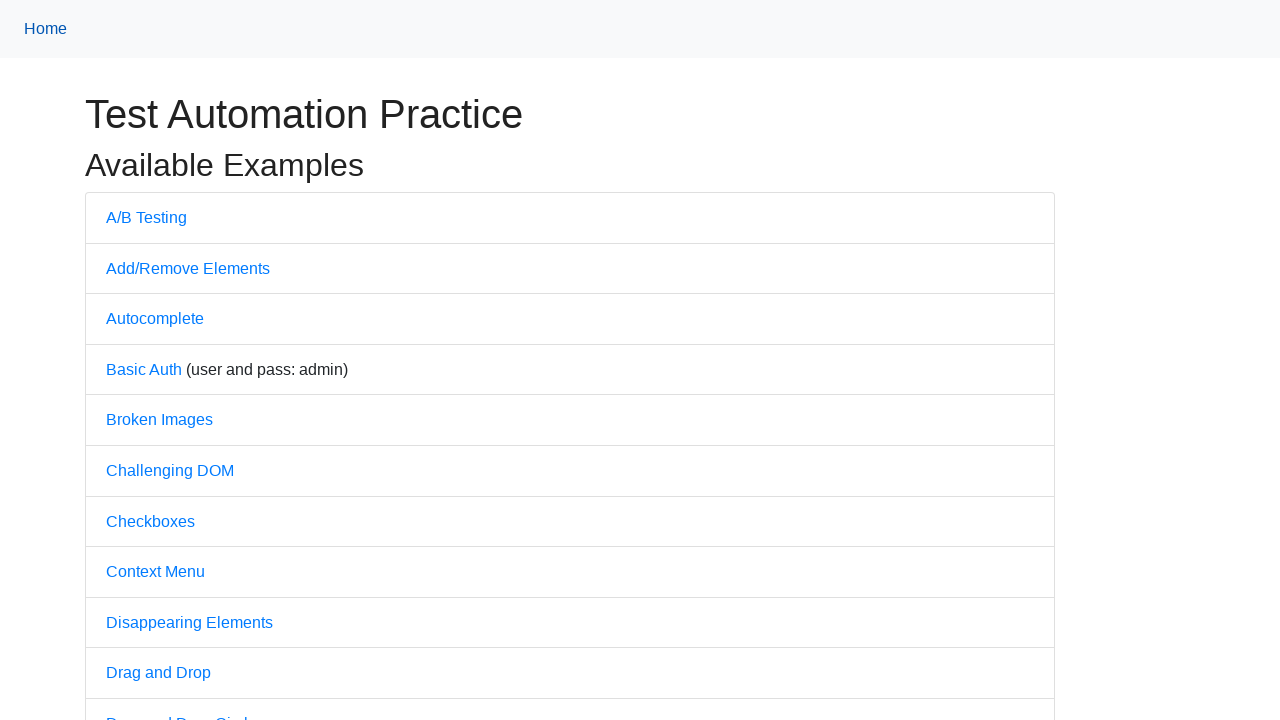

Verified page title is 'Practice'
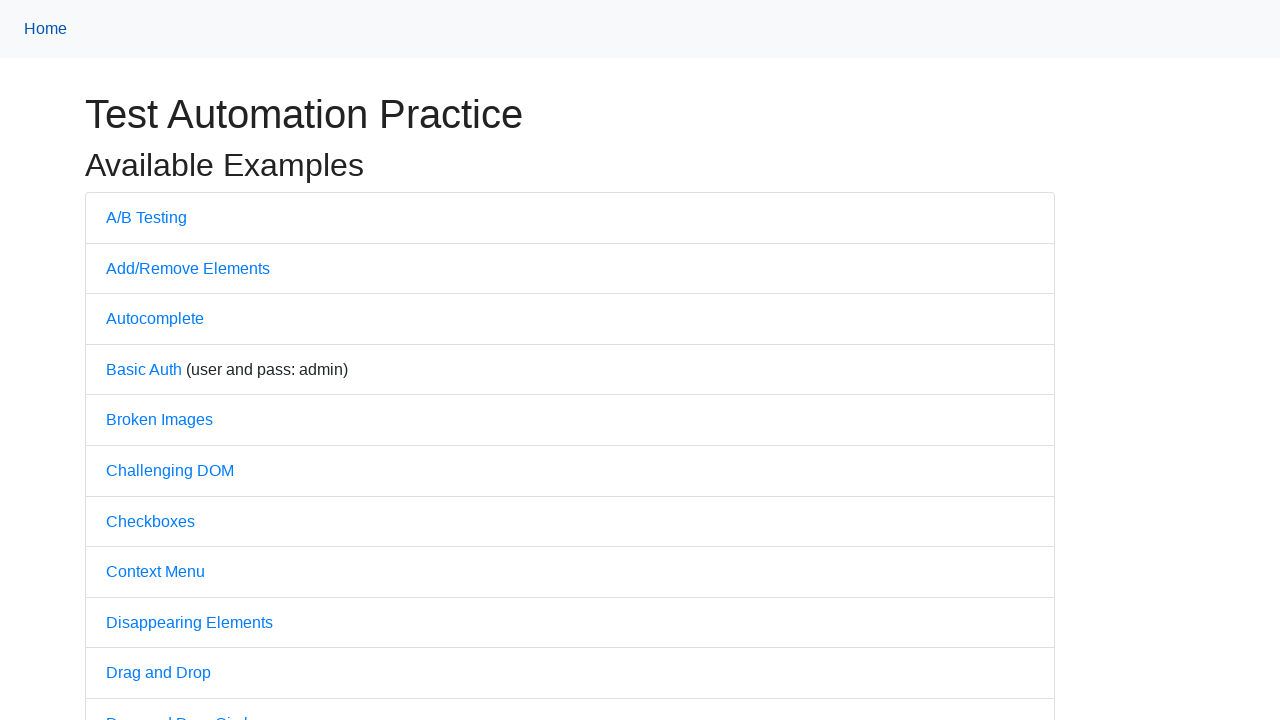

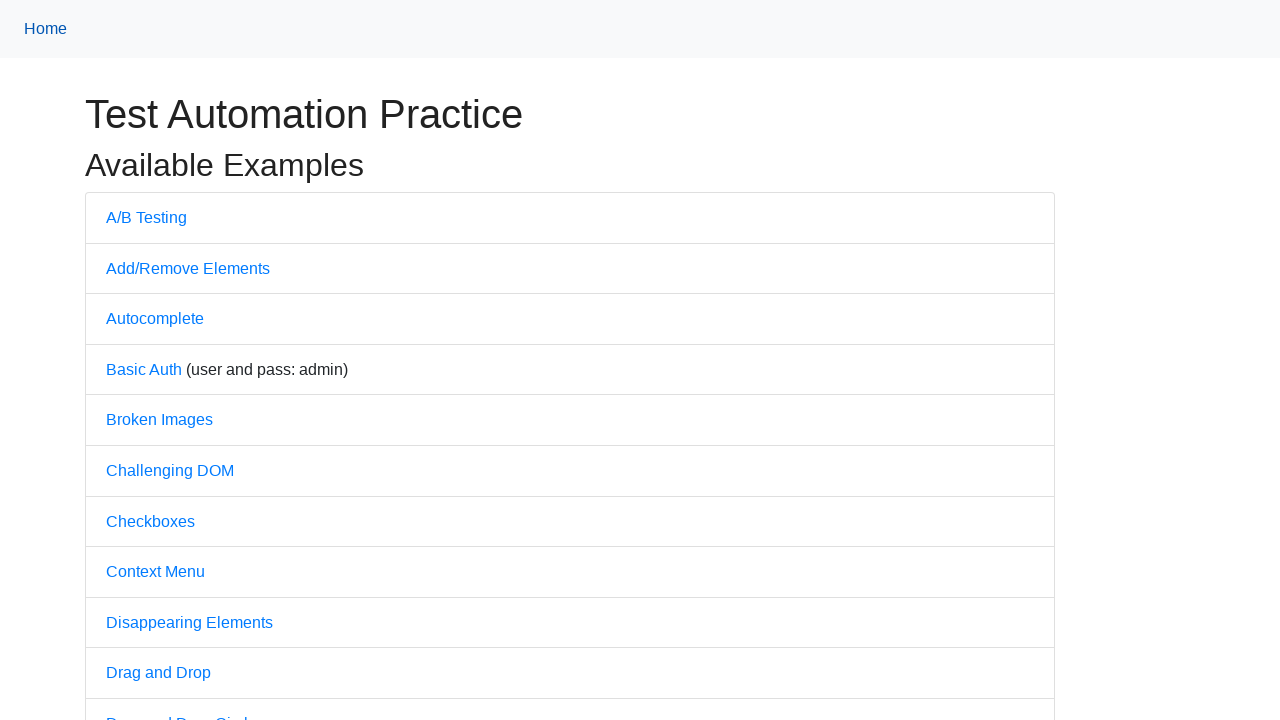